Tests adding a new person to the employee list by clicking Add Person, filling all form fields (name, surname, job, date of birth, language, gender, status), and submitting the form.

Starting URL: https://kristinek.github.io/site/tasks/list_of_people

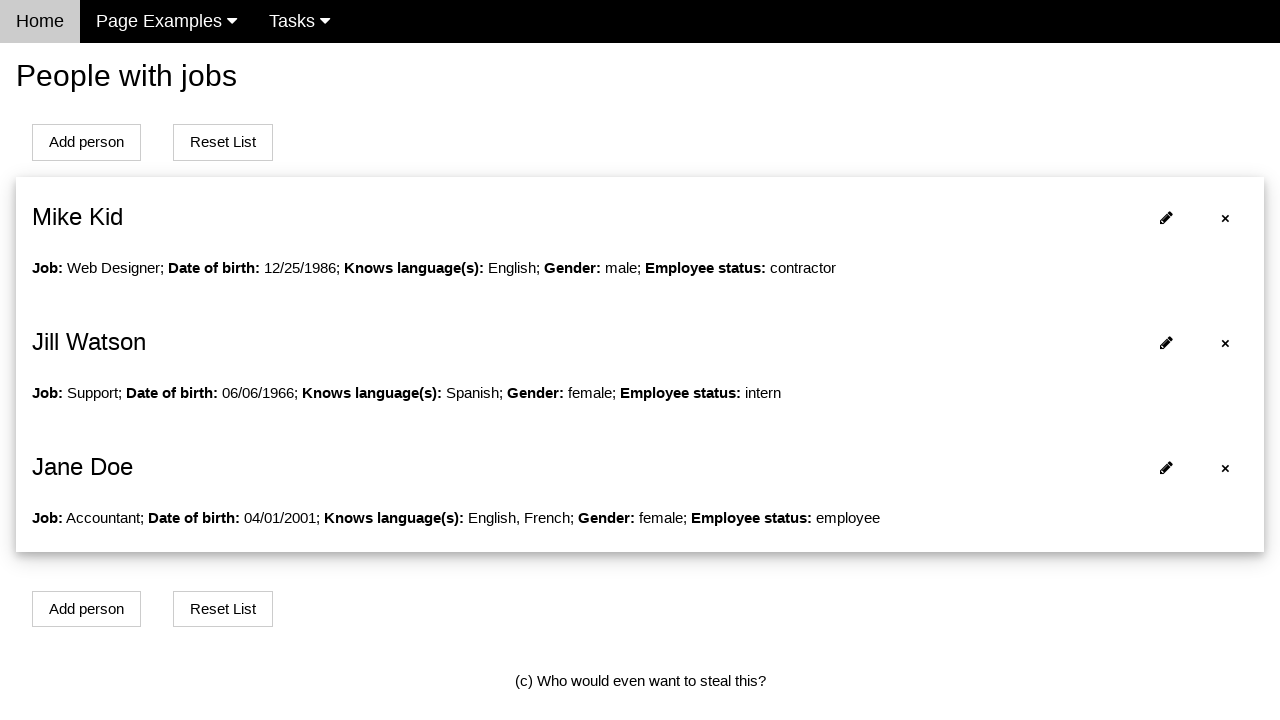

Clicked Add Person button at (86, 142) on #addPersonBtn
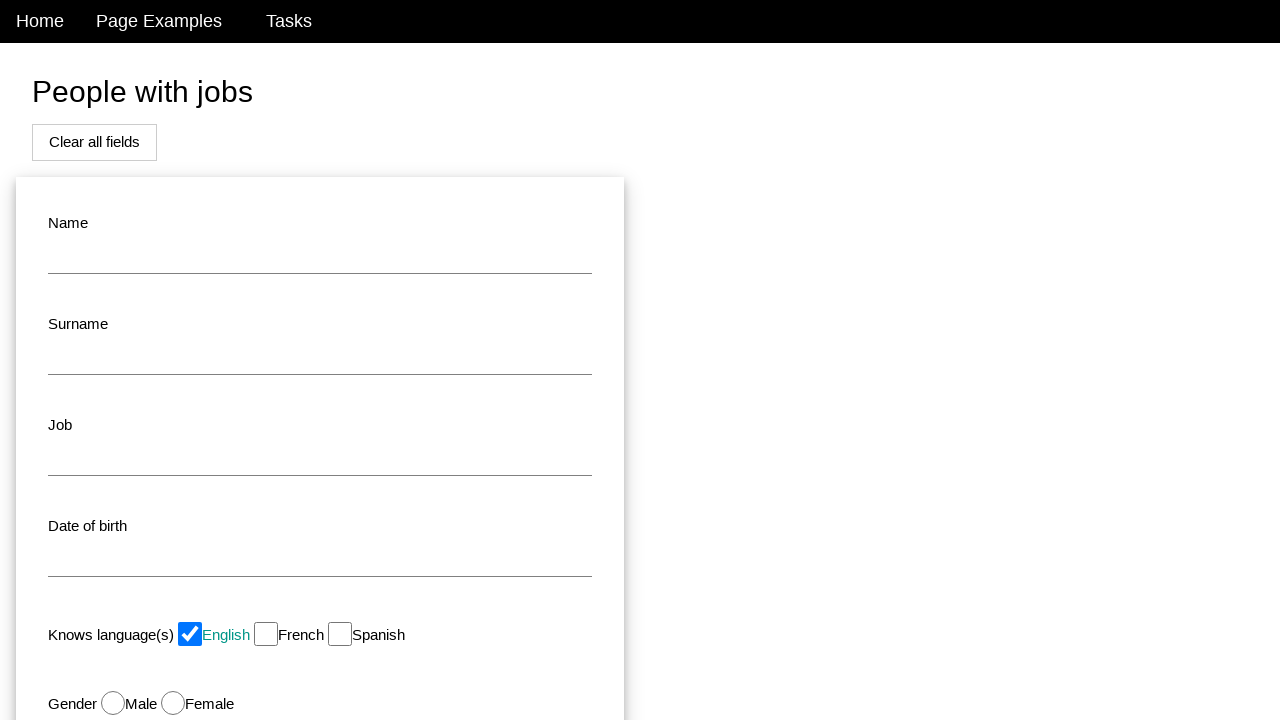

Filled name field with 'John' on #name
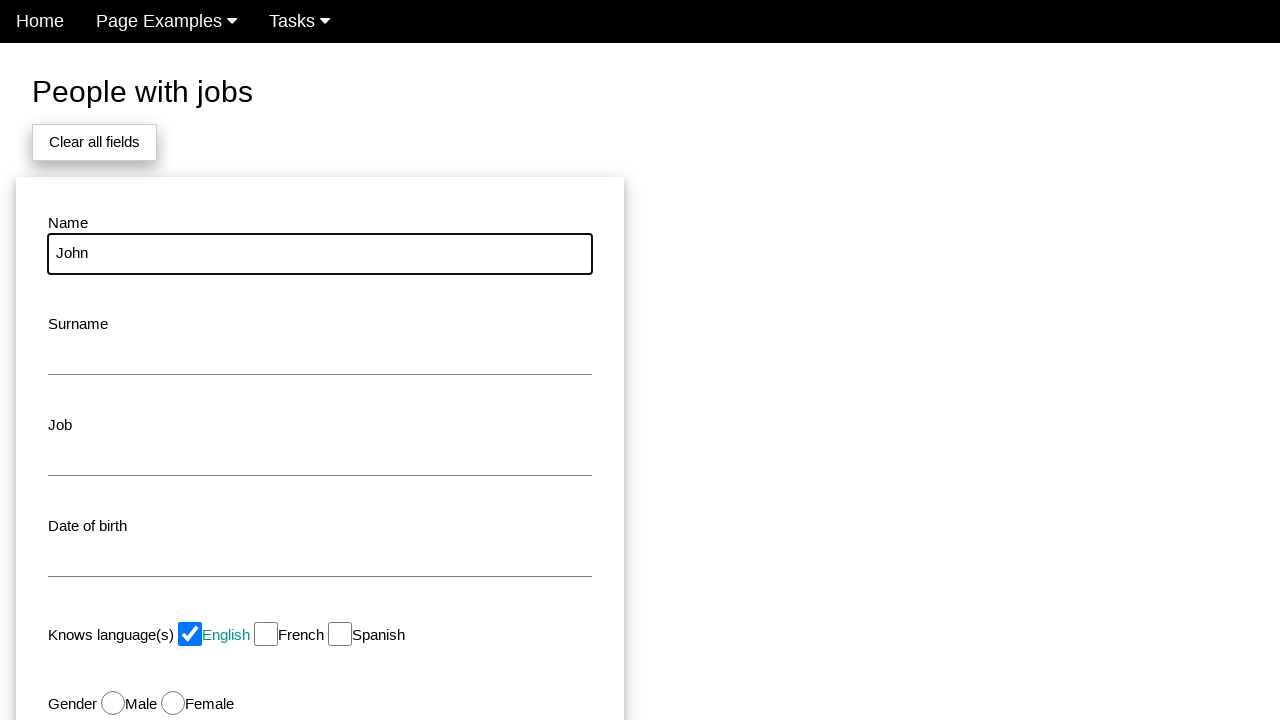

Filled surname field with 'Smith' on #surname
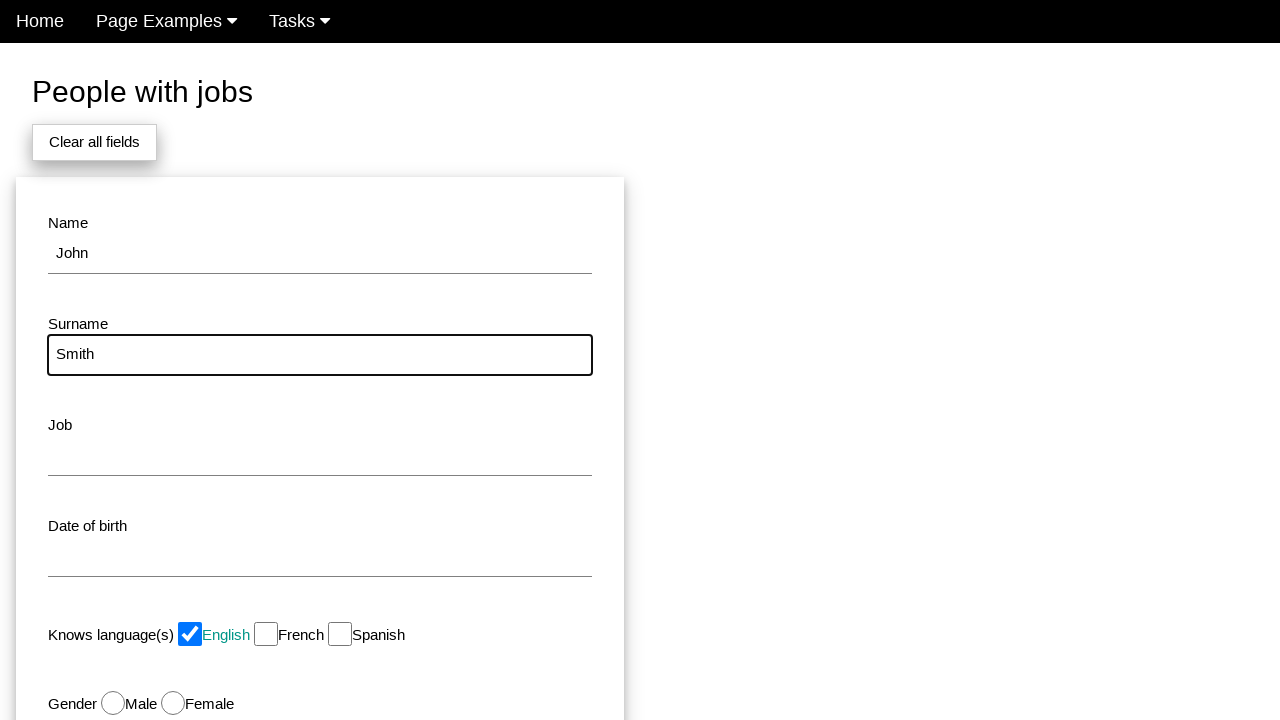

Filled job field with 'Developer' on #job
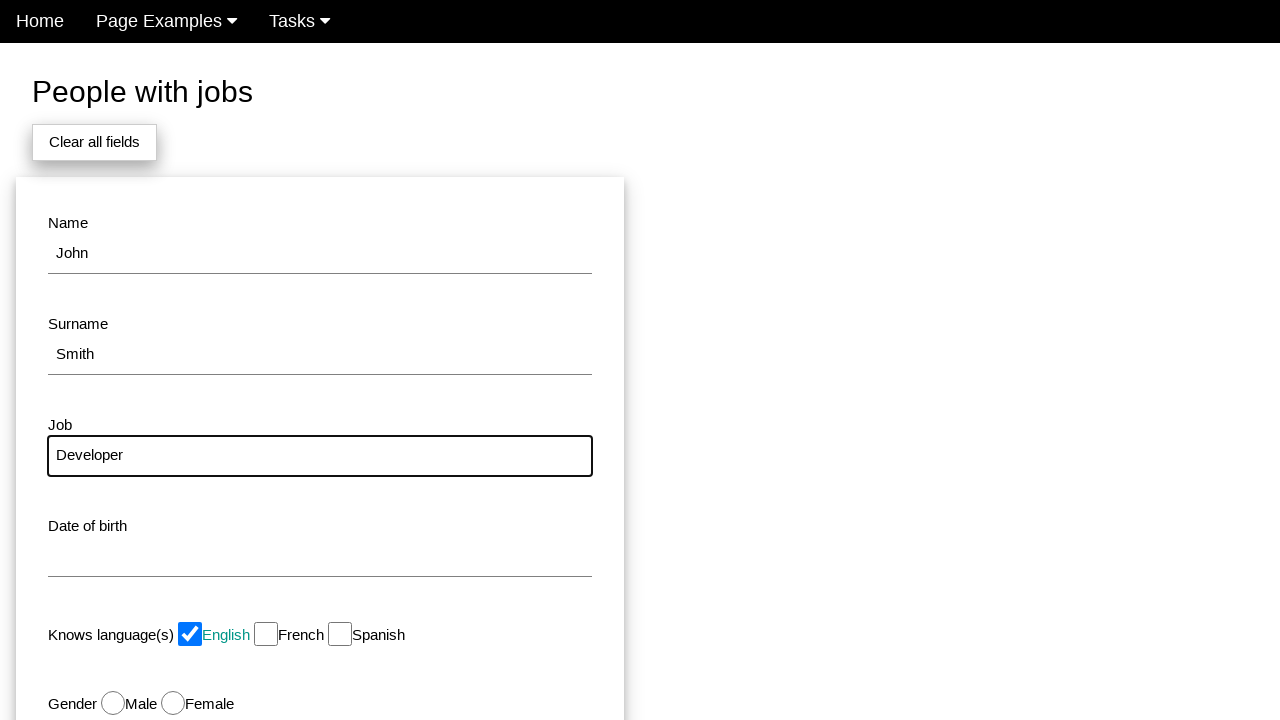

Filled date of birth field with '1990-05-15' on #dob
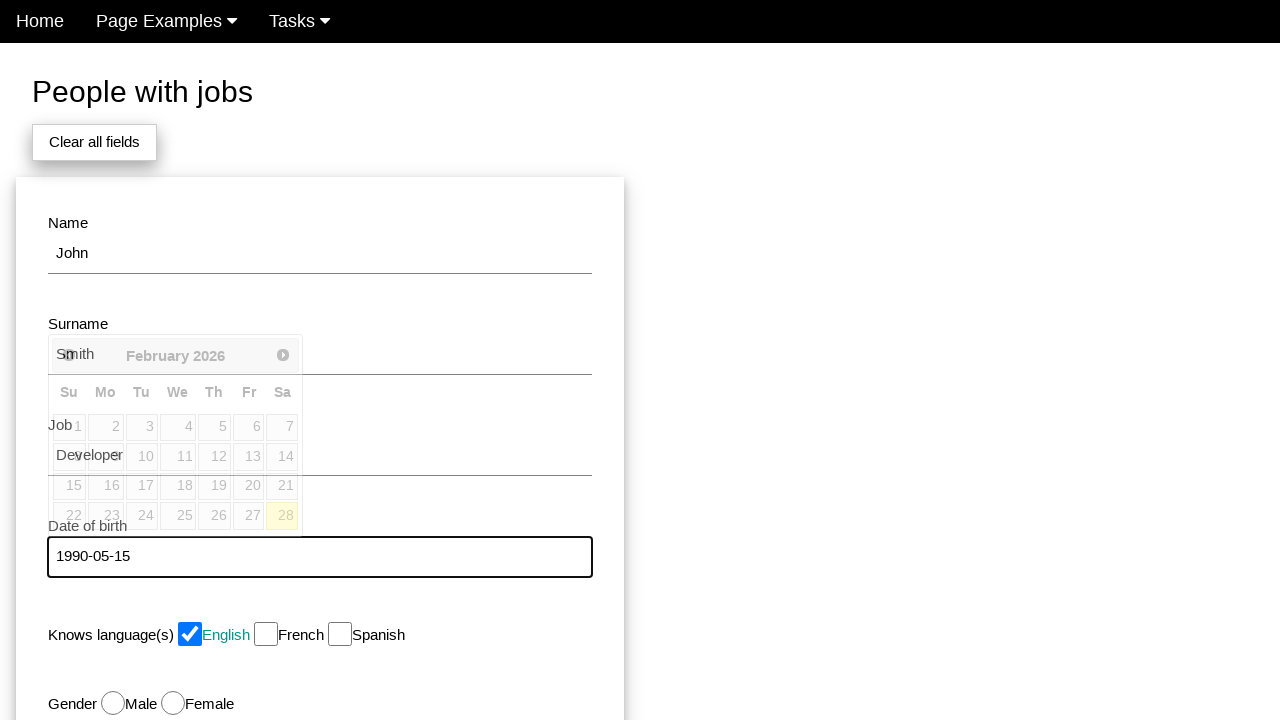

Selected English language at (190, 634) on #english
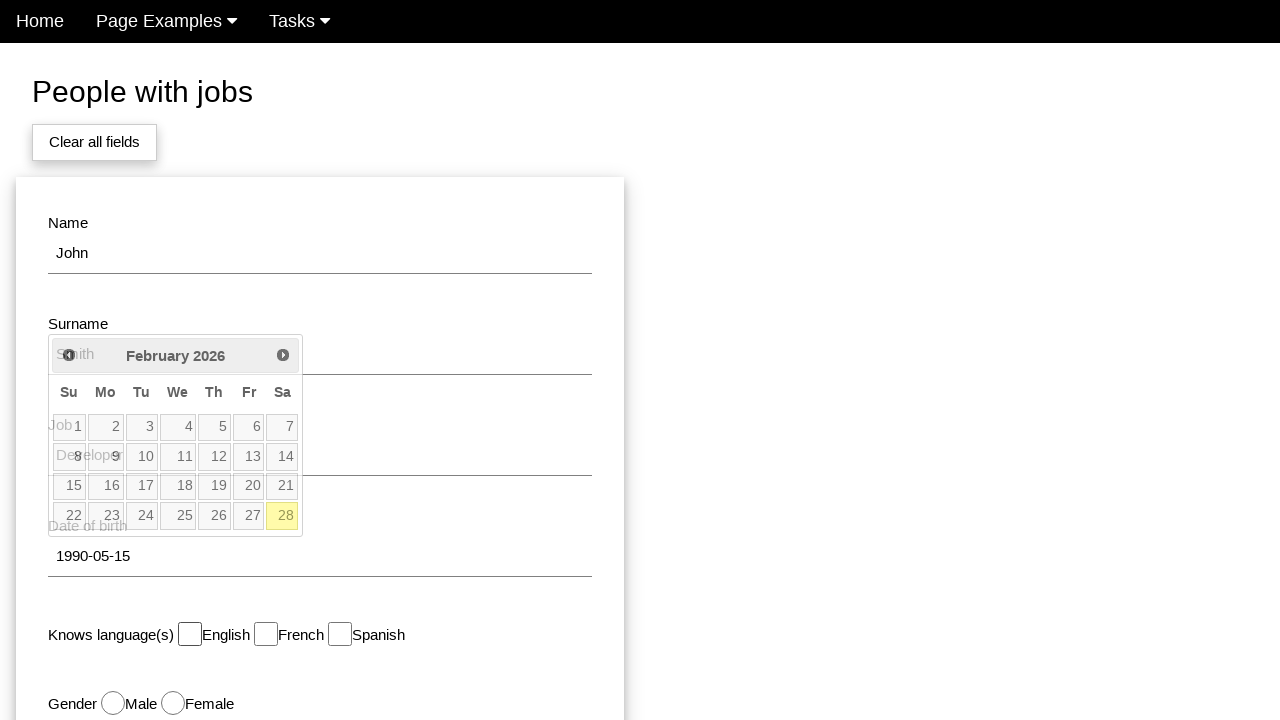

Selected Male gender at (113, 703) on #male
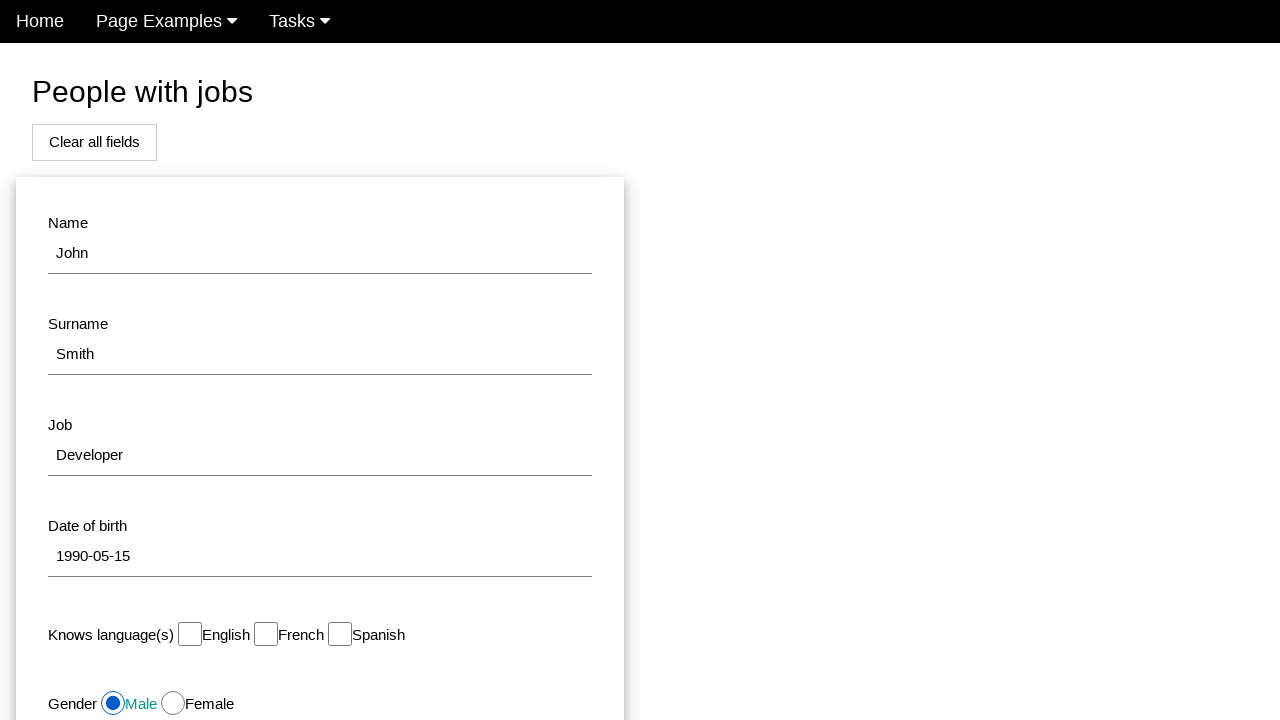

Selected Employee status from dropdown on #status
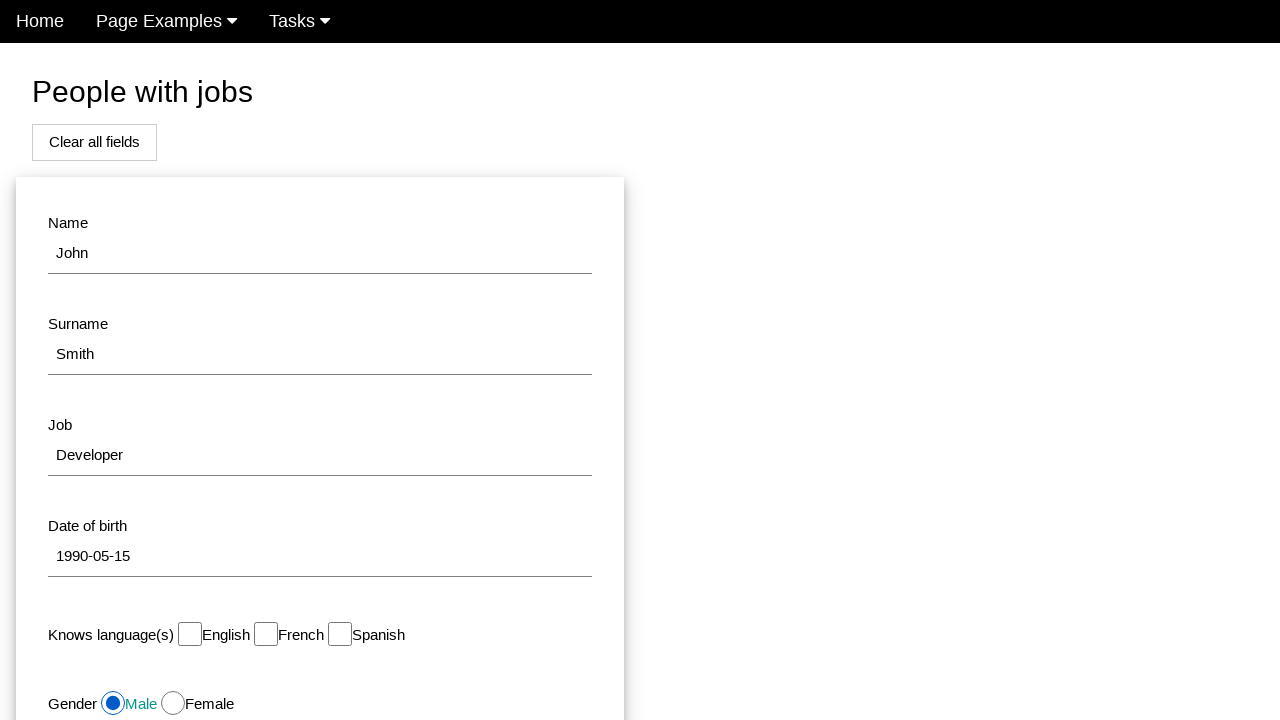

Clicked Add button to submit the form and add new person at (178, 510) on #modal_button
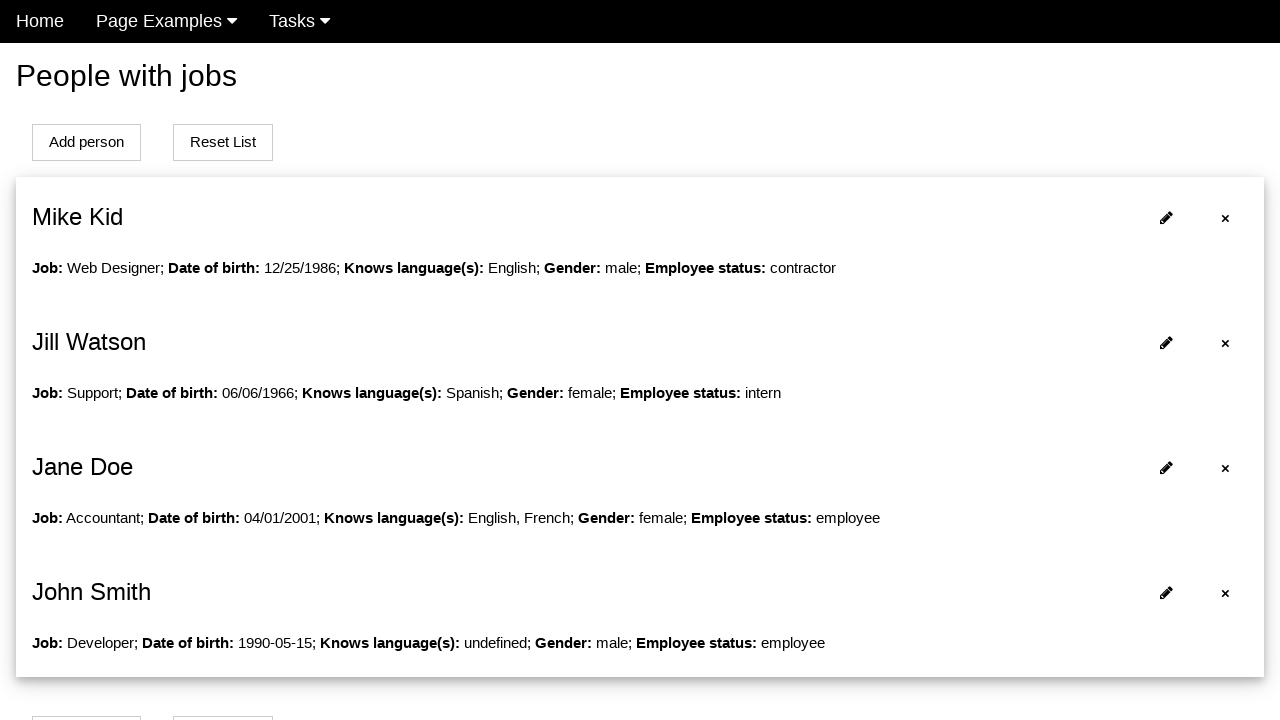

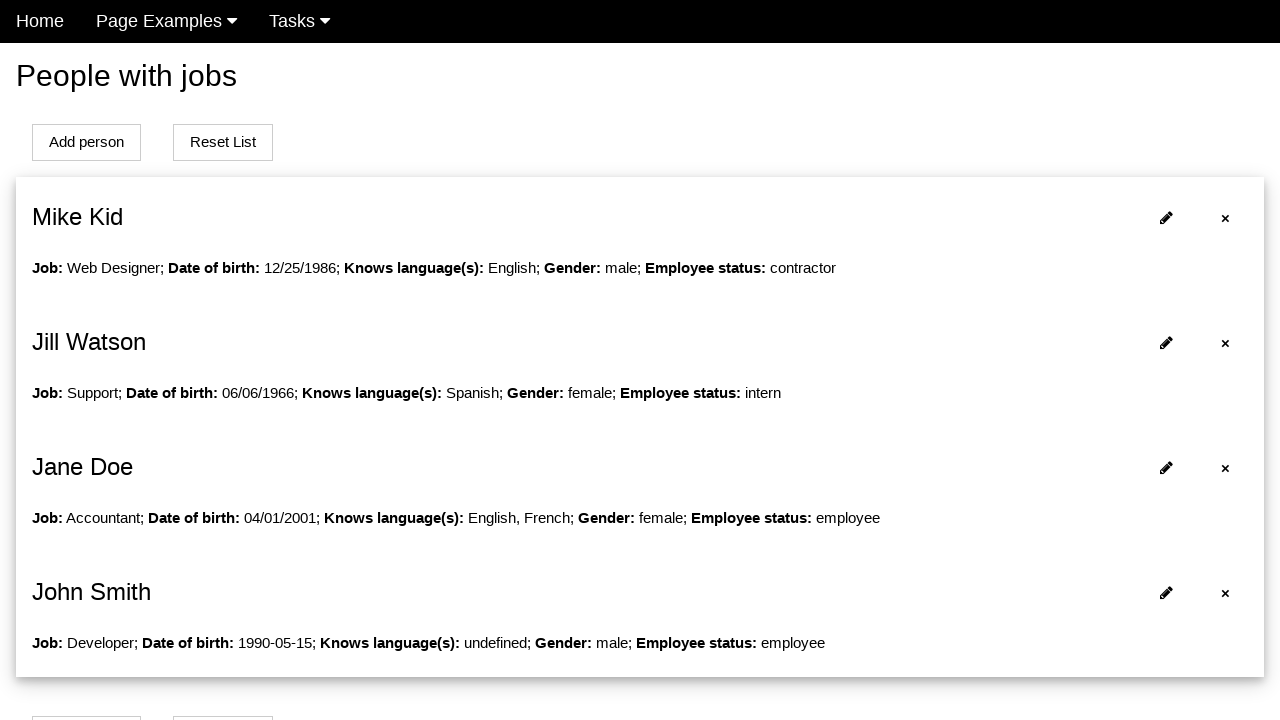